Tests dynamic controls page by clicking the Remove button for a checkbox, waiting for it to disappear, and verifying the Add button appears

Starting URL: http://the-internet.herokuapp.com/dynamic_controls

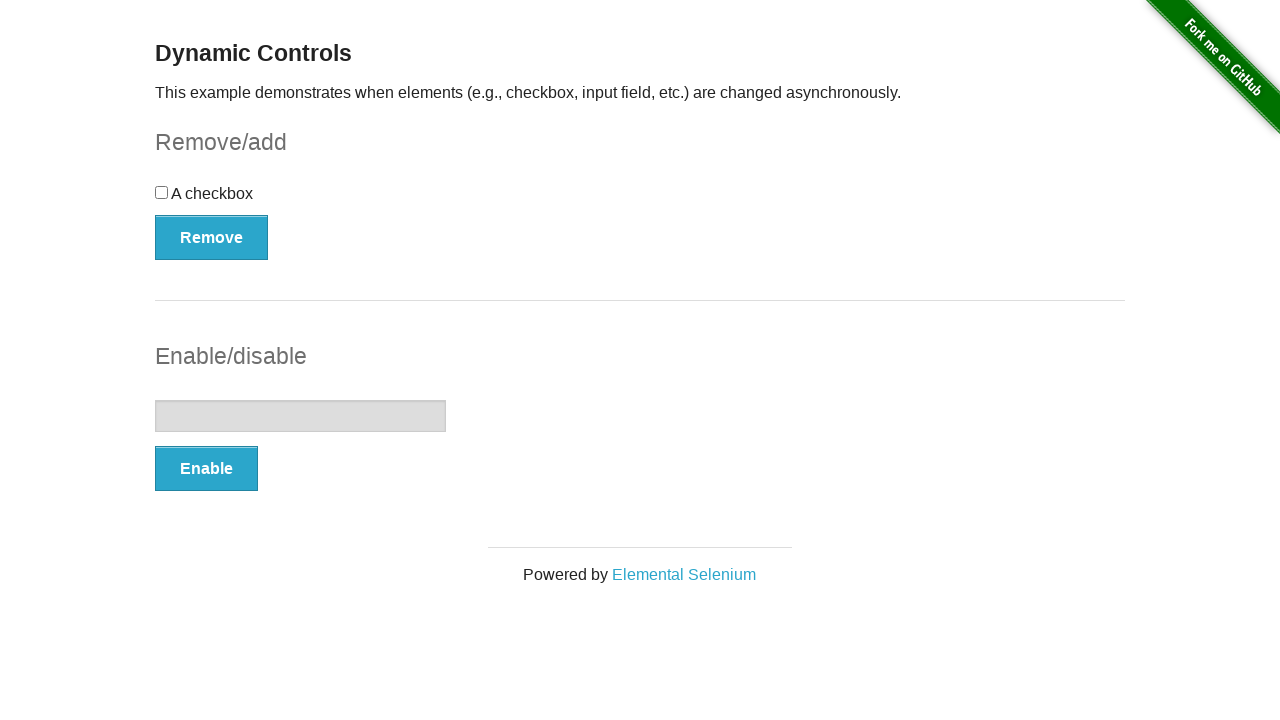

Retrieved checkbox element text content
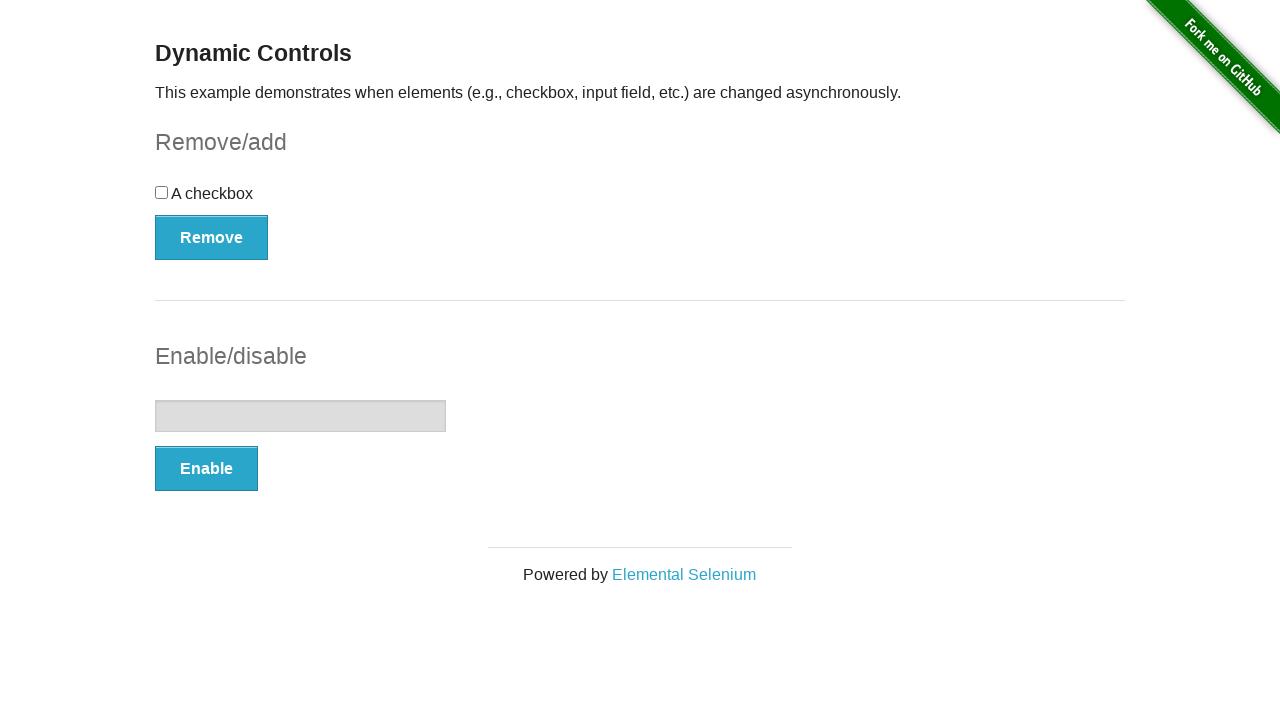

Clicked Remove button to remove checkbox at (212, 237) on xpath=//button[contains(text(),'Remove')]
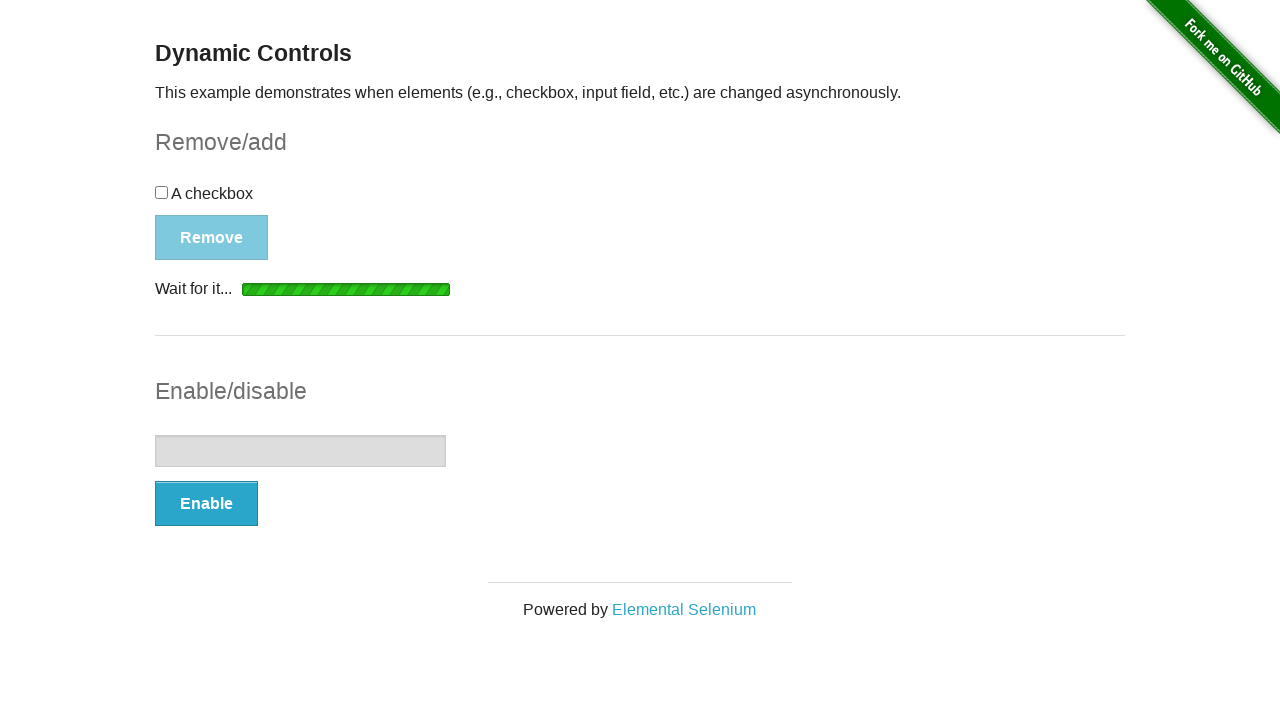

Verified checkbox disappeared after clicking Remove
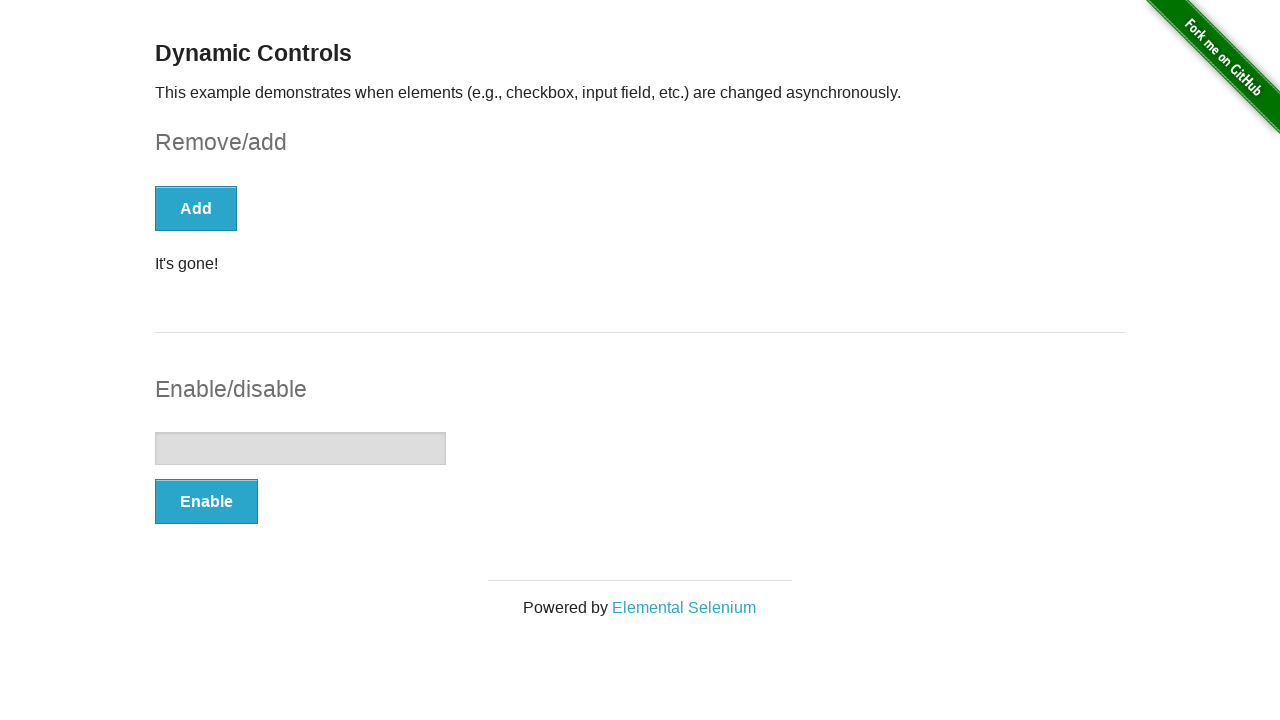

Verified Add button is now displayed
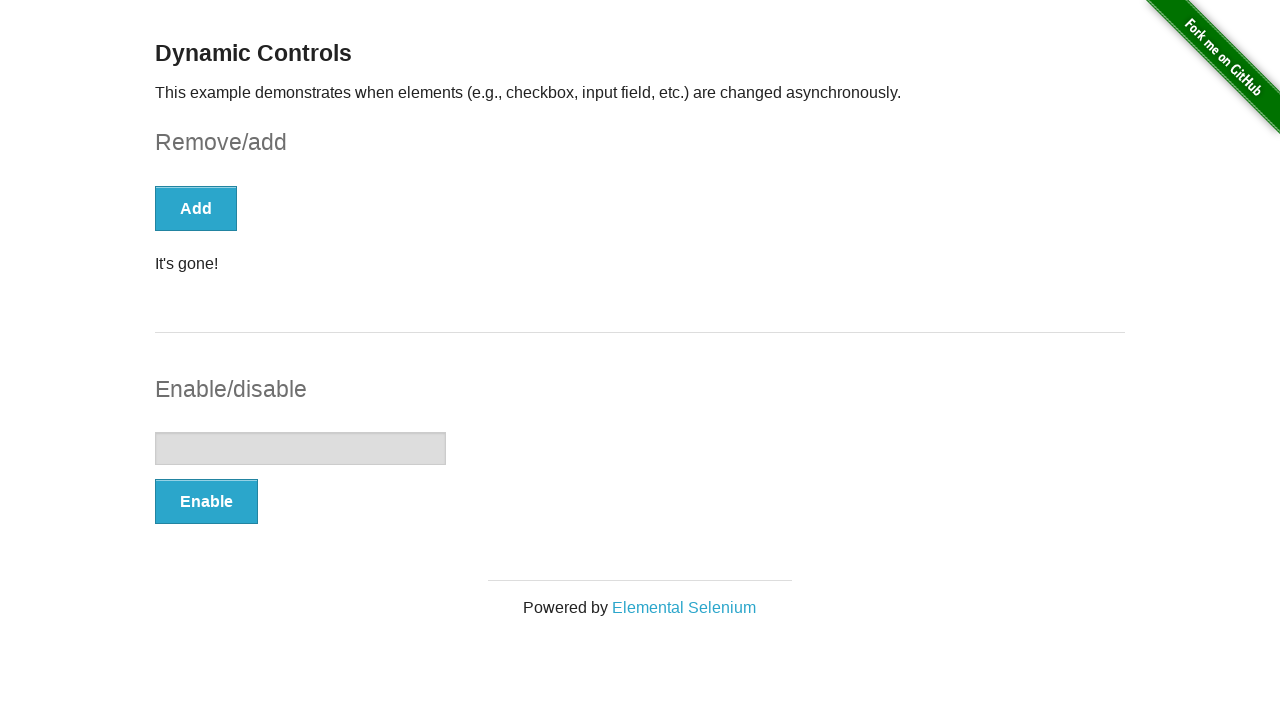

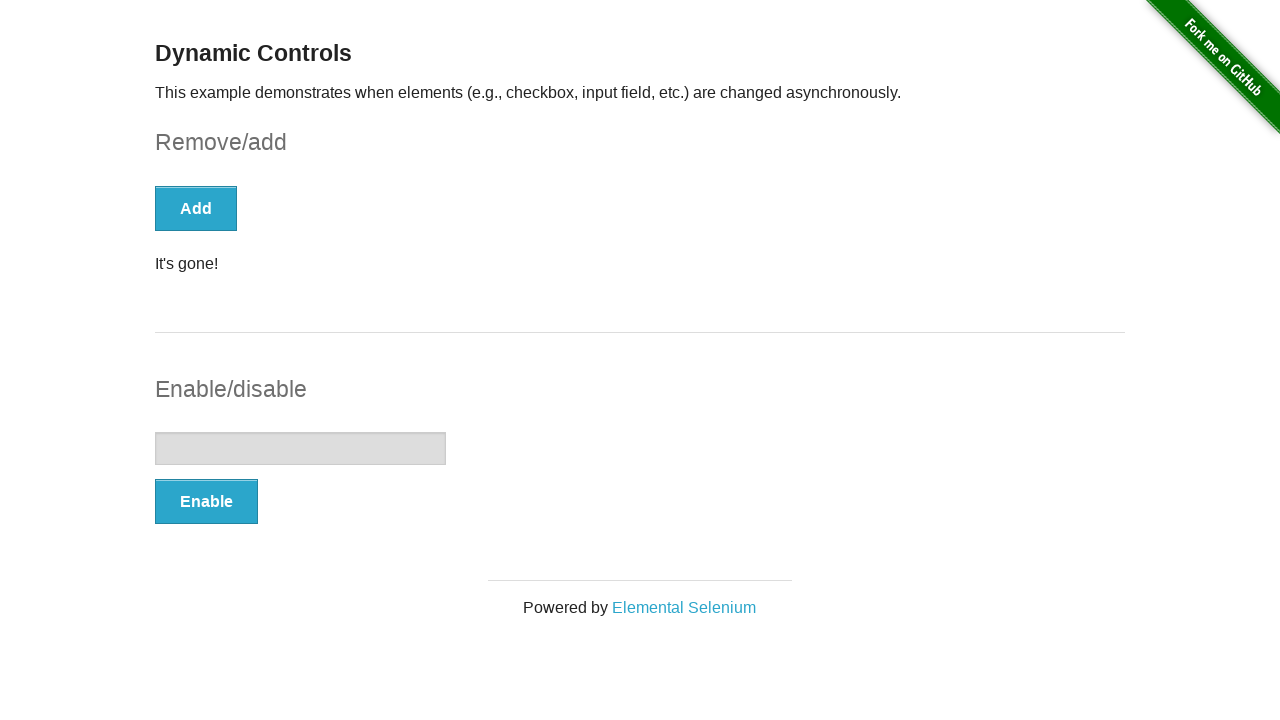